Navigates to the automation demo site and clicks on the Demo Tables link to verify that the table pages load correctly with both employee tables visible.

Starting URL: http://automationbykrishna.com/

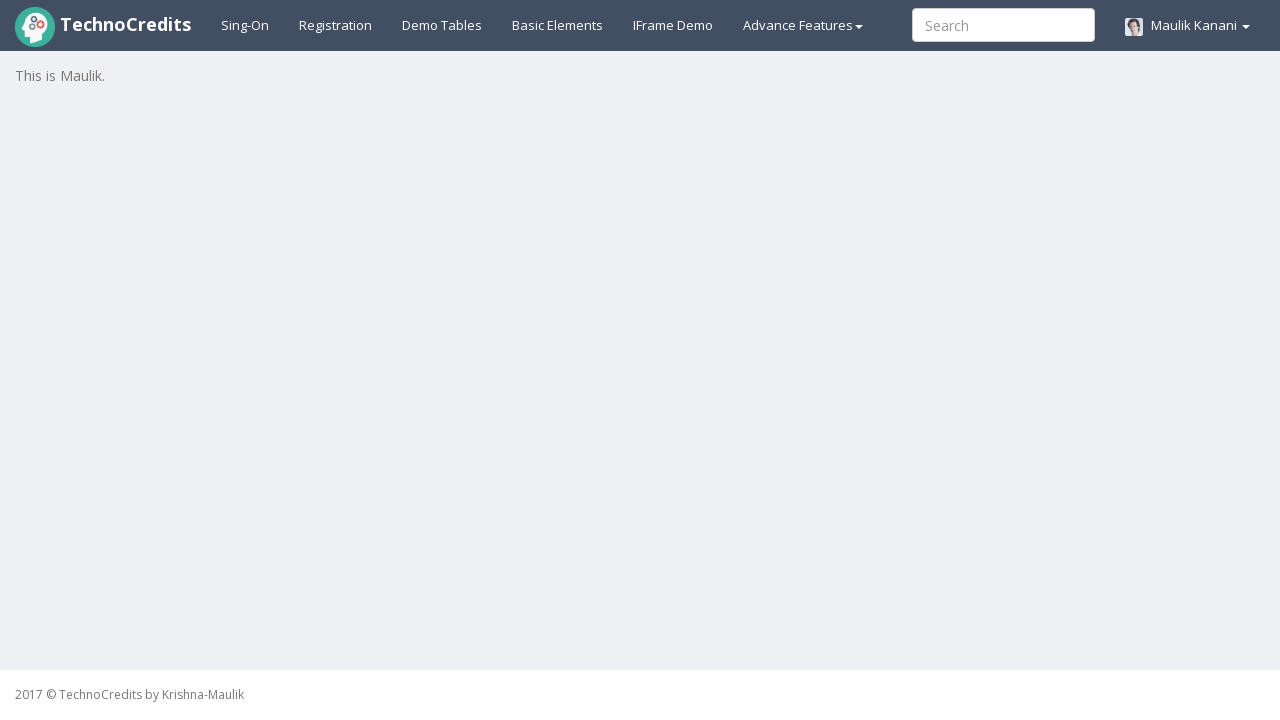

Navigated to automation demo site
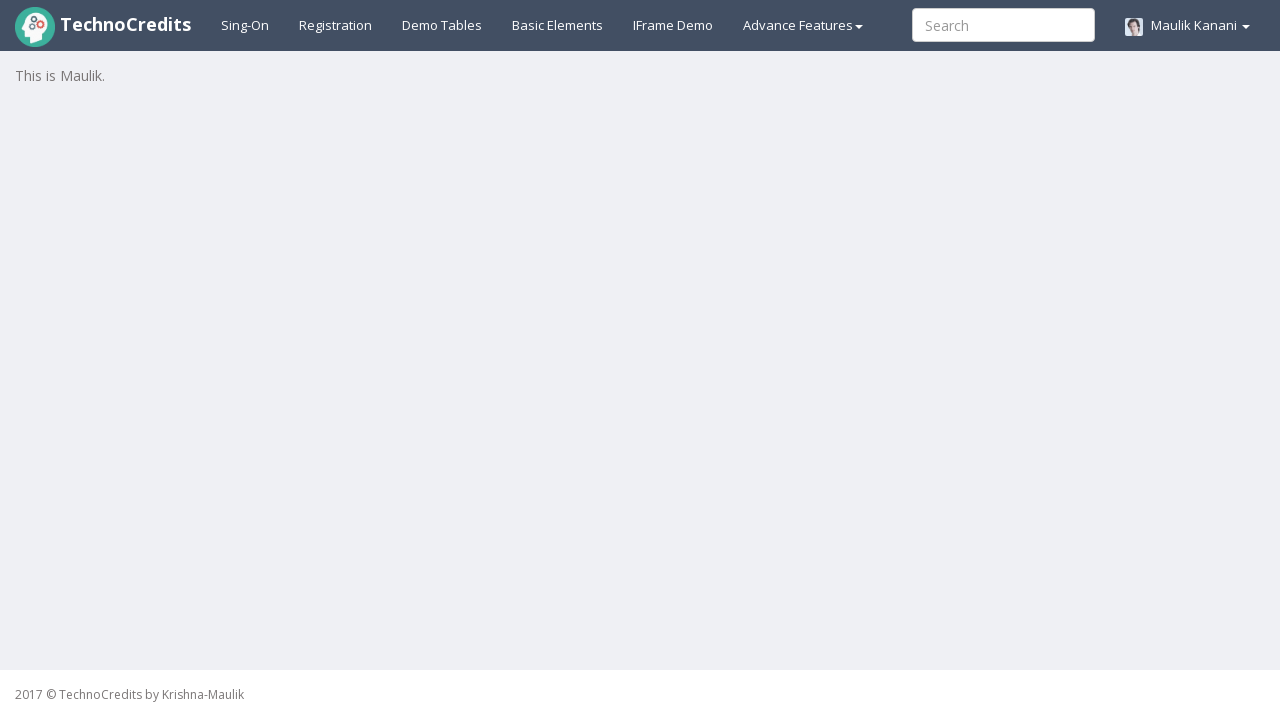

Clicked on Demo Tables link at (442, 25) on text=Demo Tables
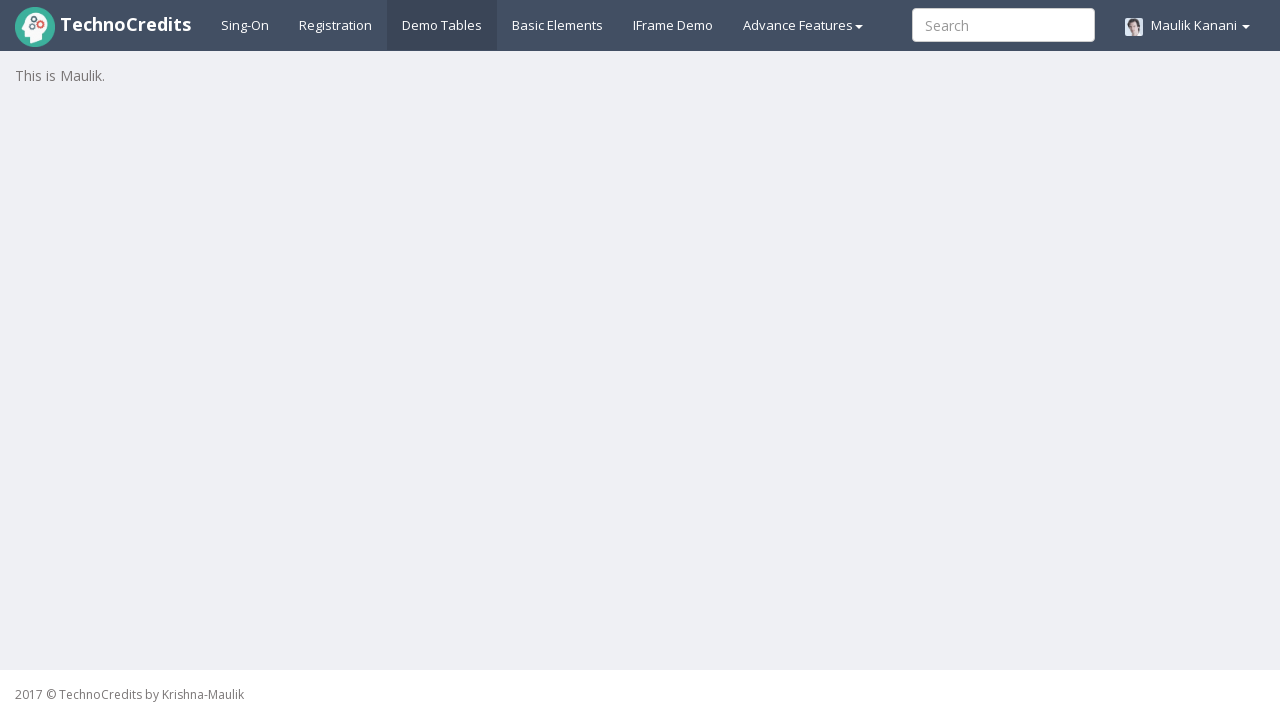

Employee Basic Information table loaded
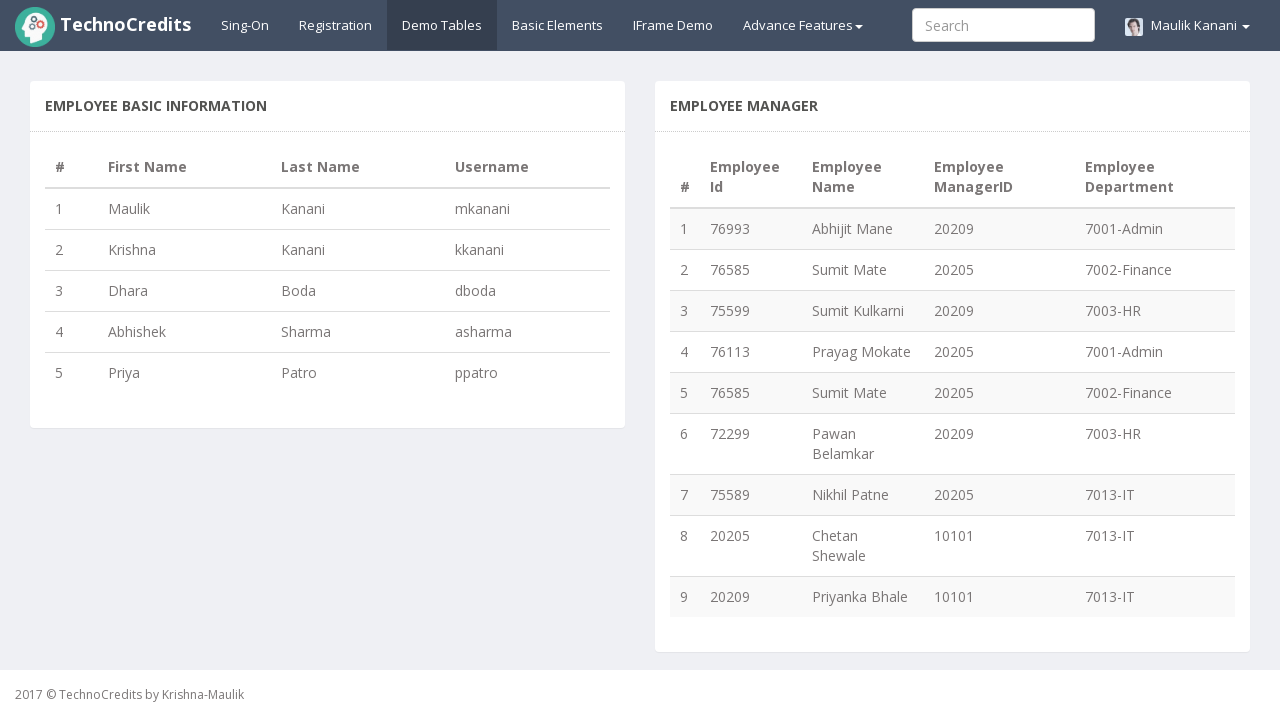

Employee Manager table loaded
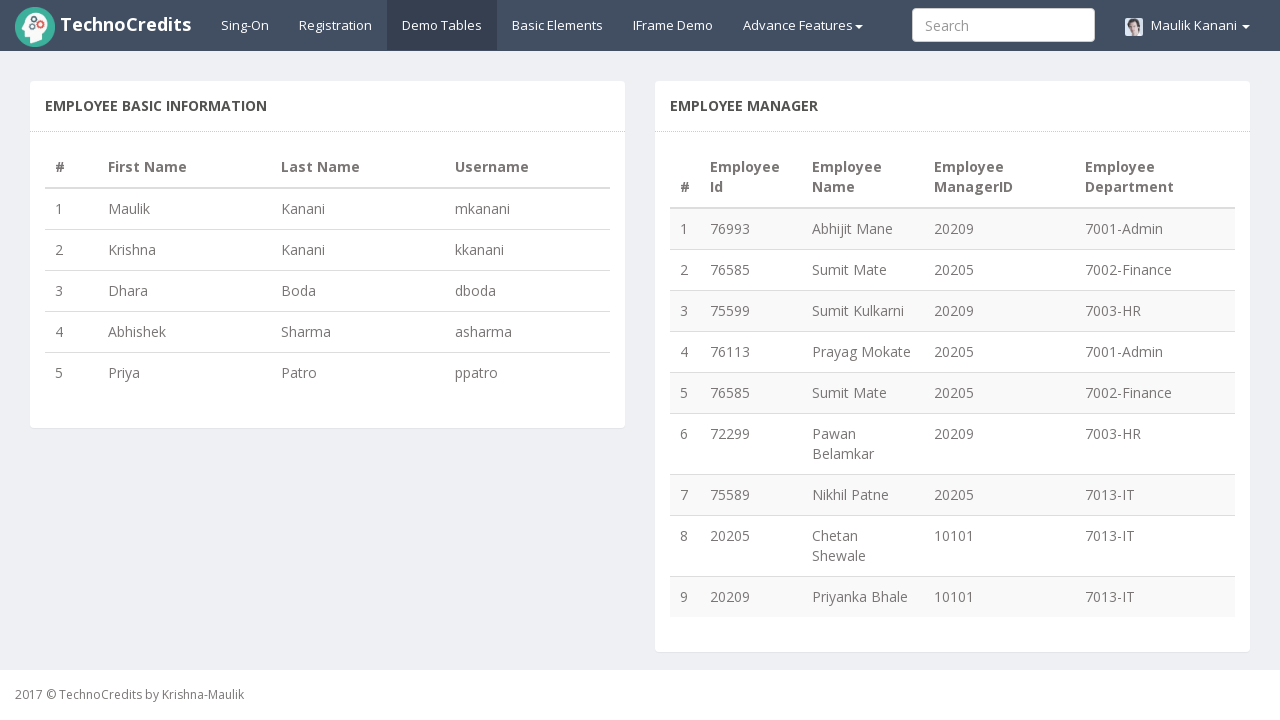

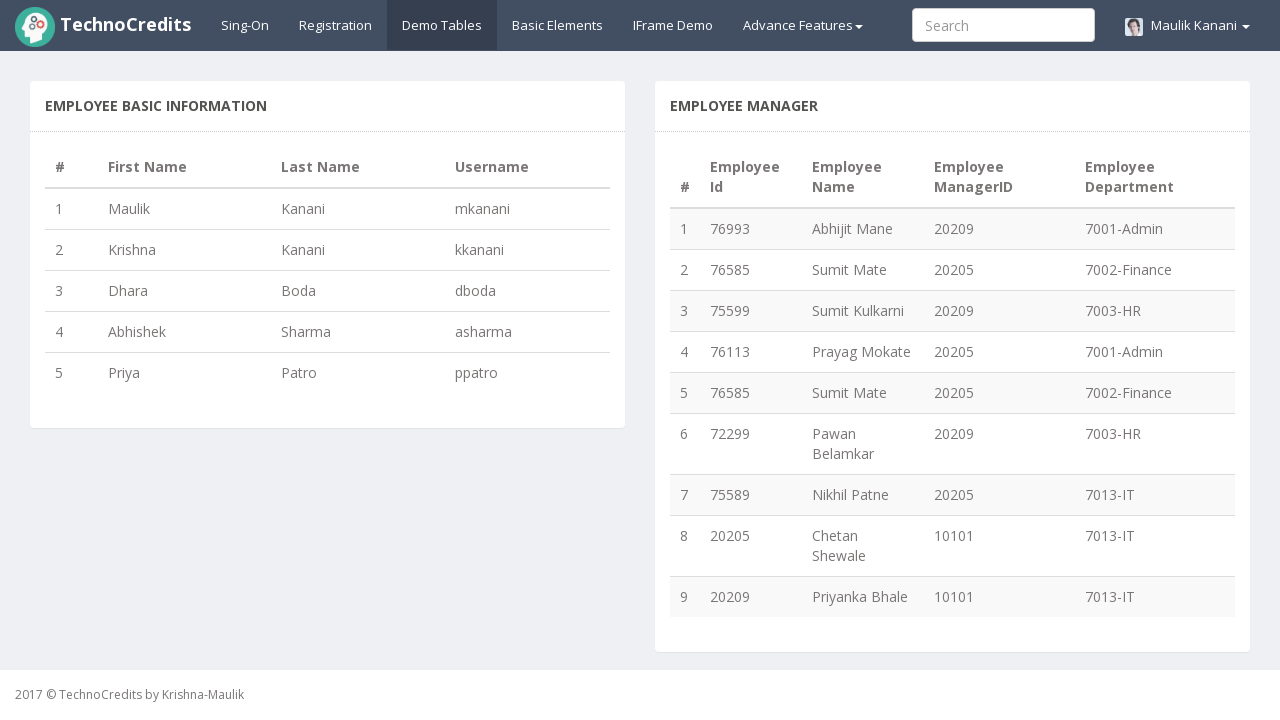